Tests custom radio button selection on a Google Form, verifying aria-checked attribute states

Starting URL: https://docs.google.com/forms/d/e/1FAIpQLSfiypnd69zhuDkjKgqvpID9kwO29UCzeCVrGGtbNPZXQok0jA/viewform

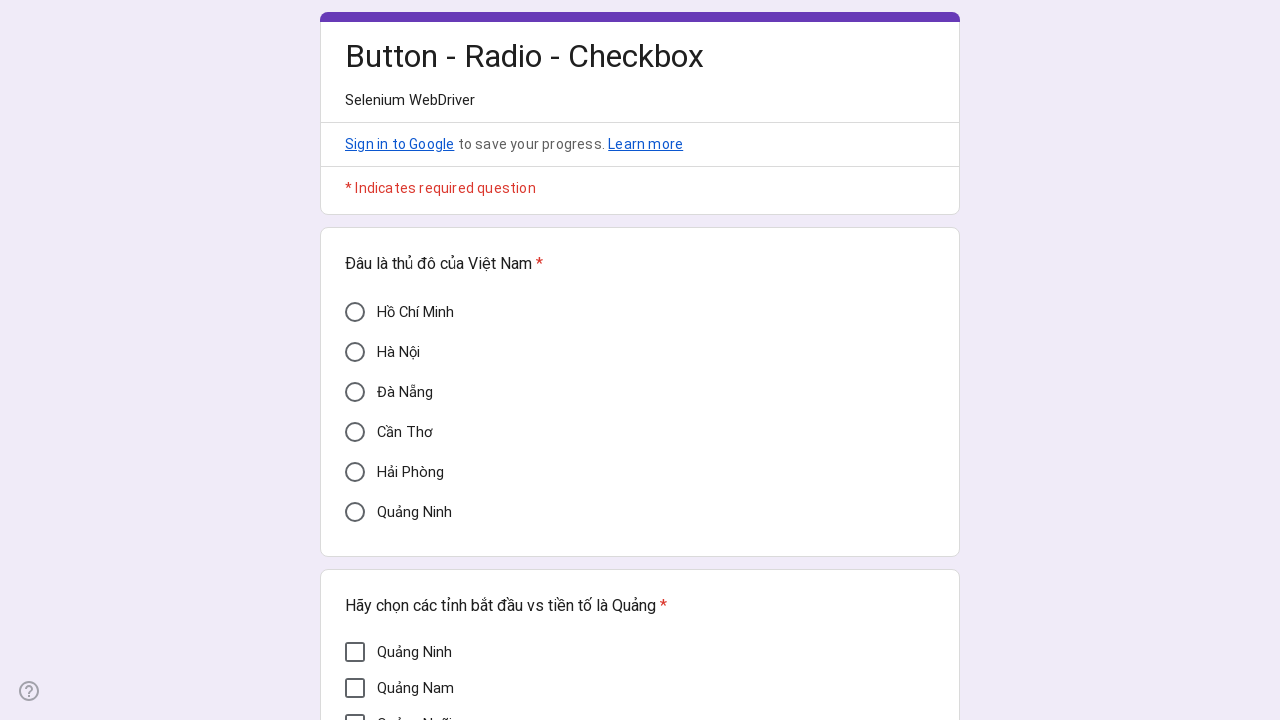

Located Cần Thơ radio button element
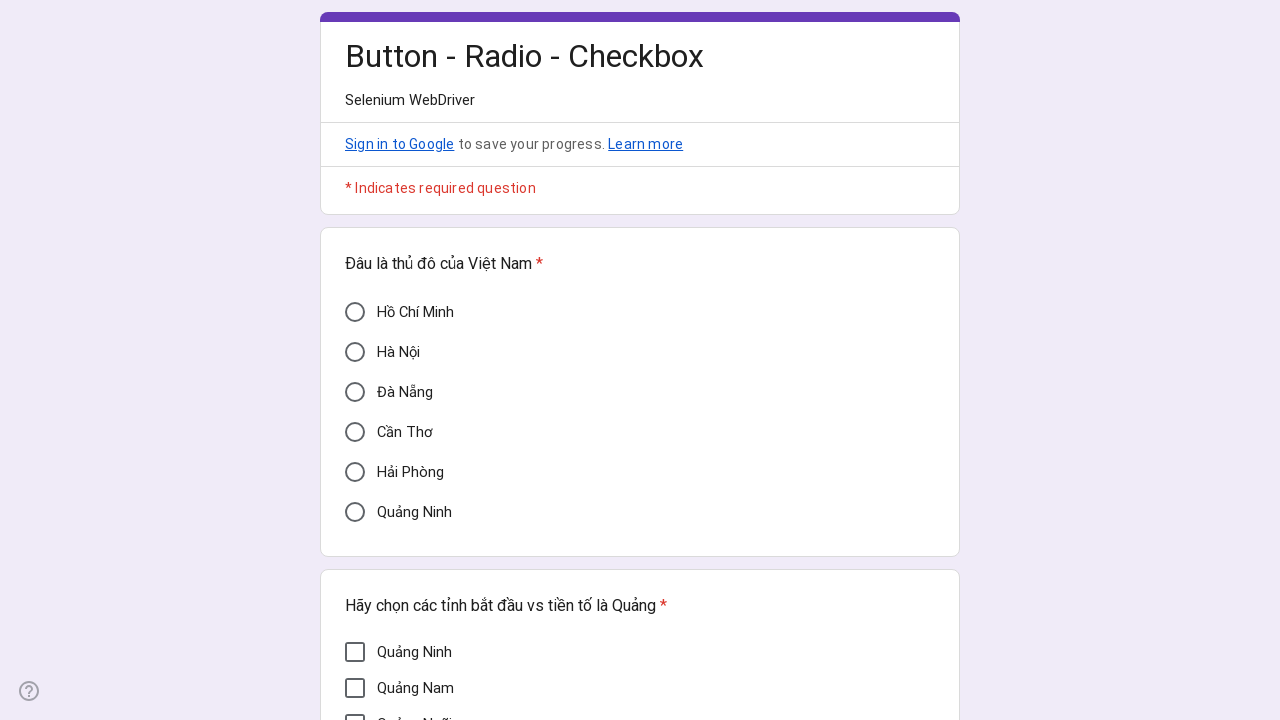

Verified initial aria-checked state is false
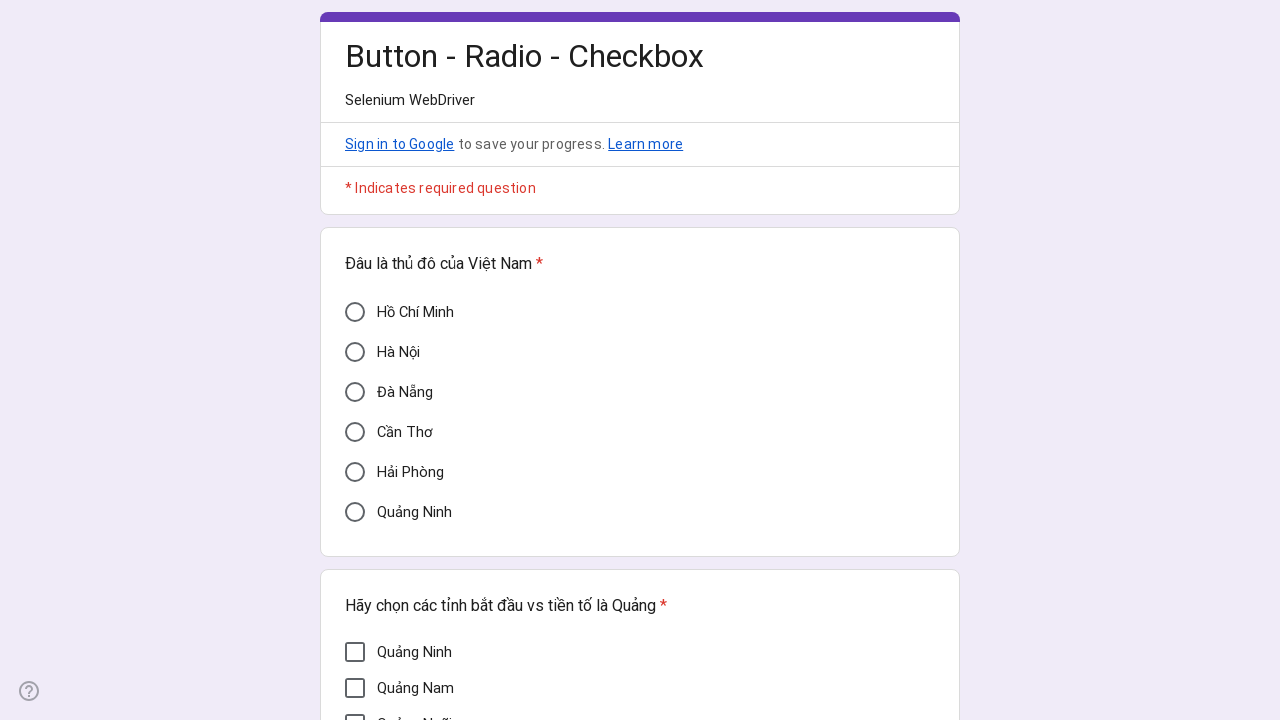

Clicked Cần Thơ radio button at (355, 432) on div[aria-label='Cần Thơ']
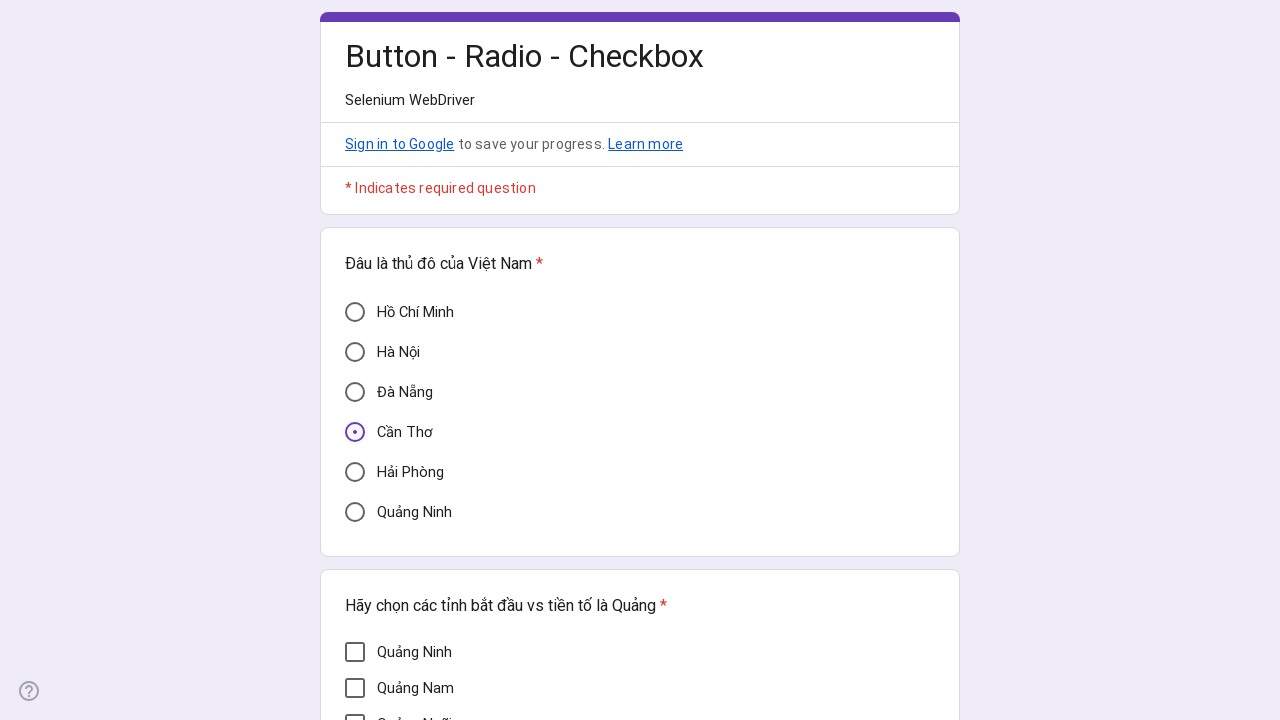

Verified Cần Thơ radio button is selected with aria-checked='true'
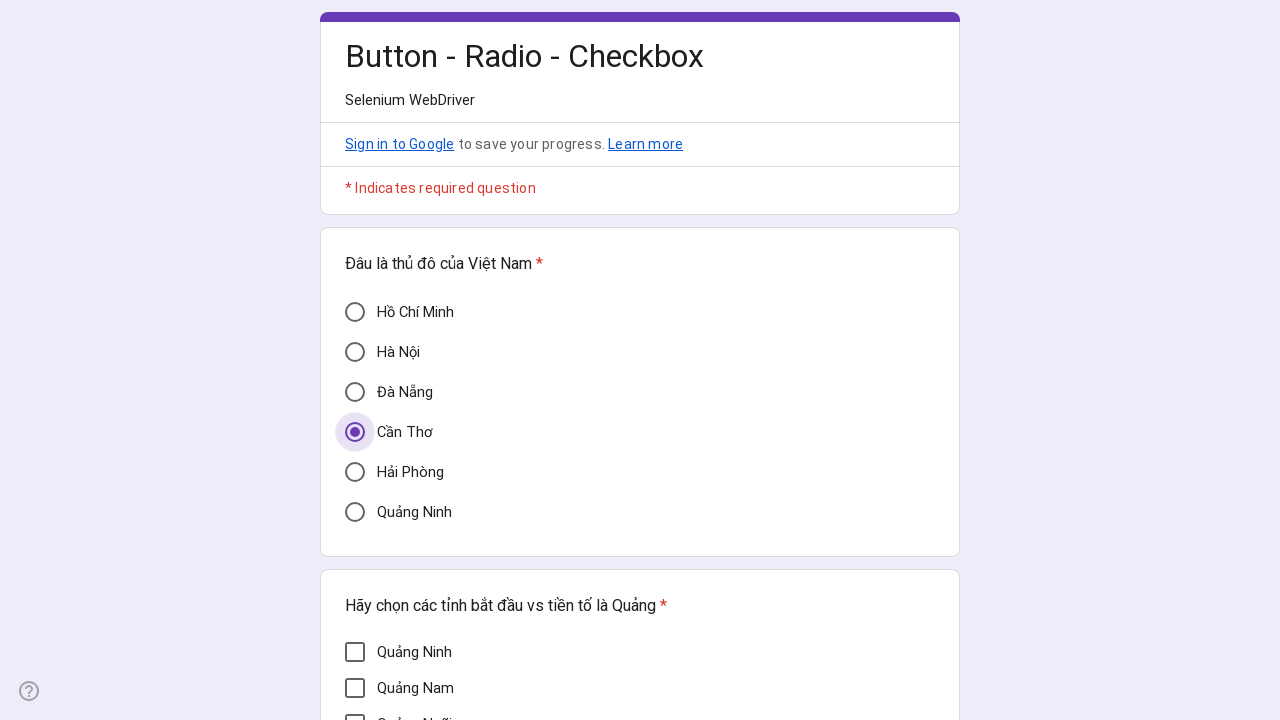

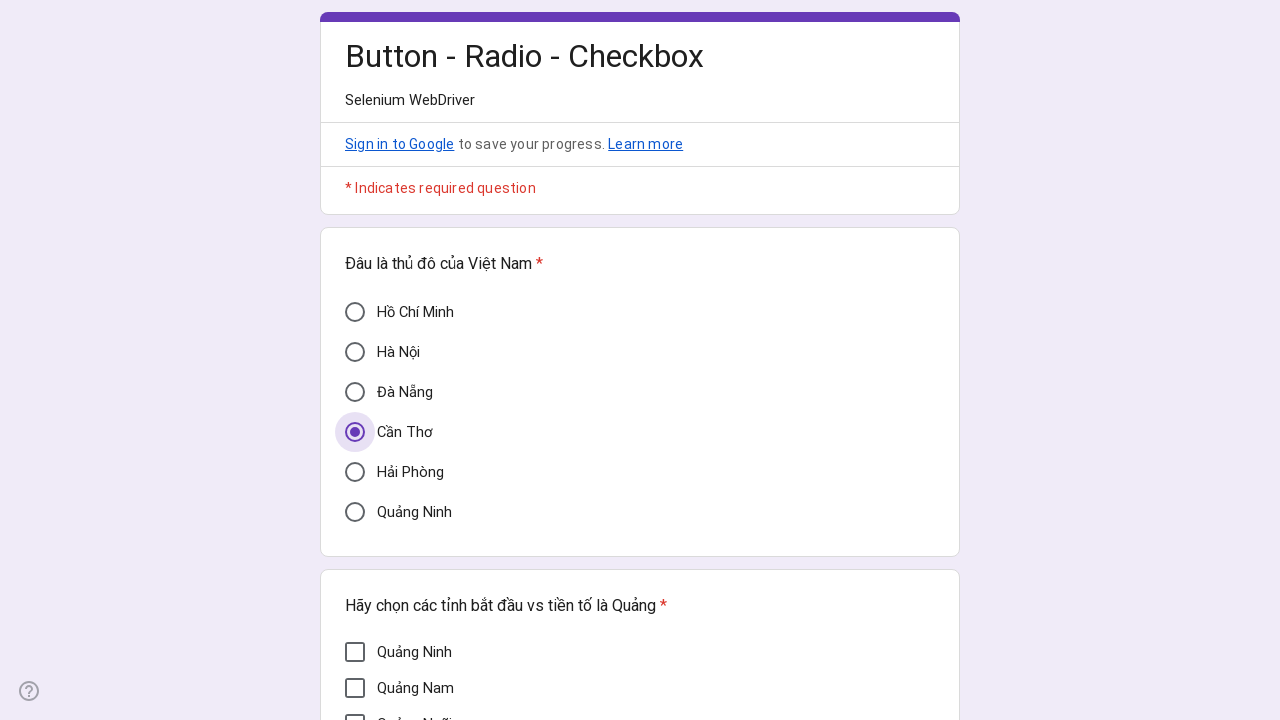